Tests window switching functionality by opening a new window, verifying content in both windows, and switching between them

Starting URL: https://the-internet.herokuapp.com/windows

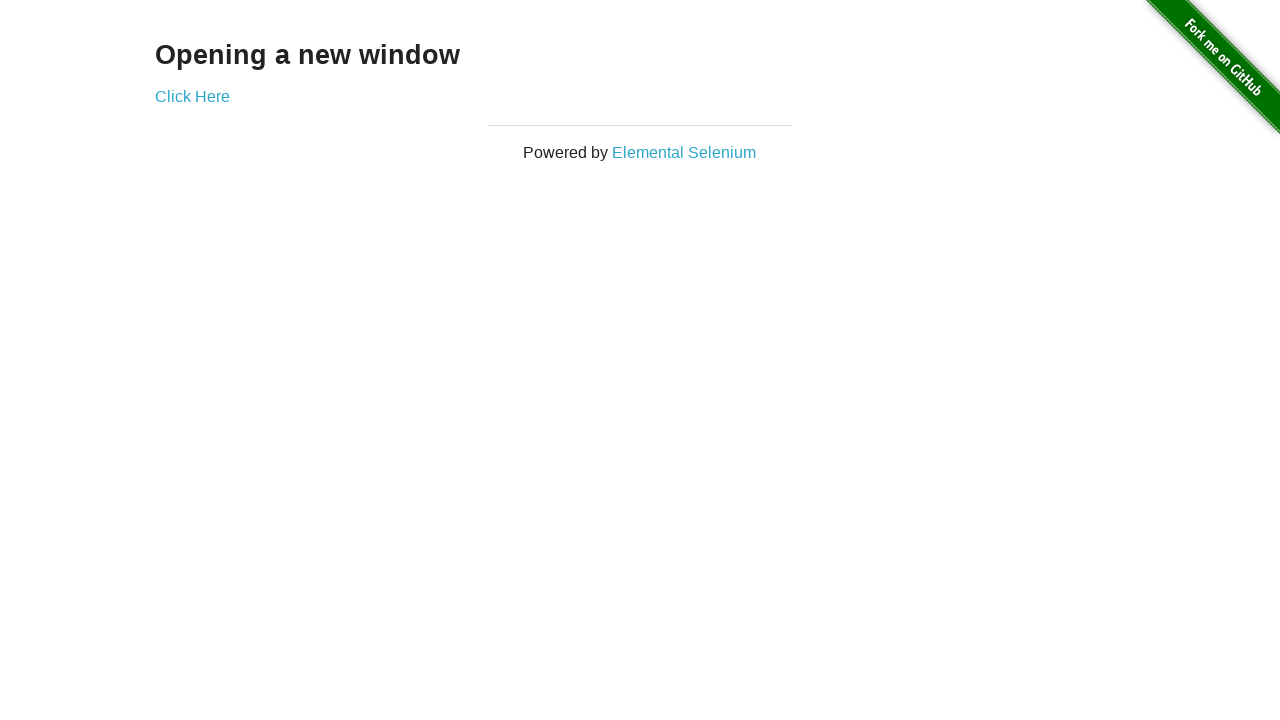

Located h3 heading element on main page
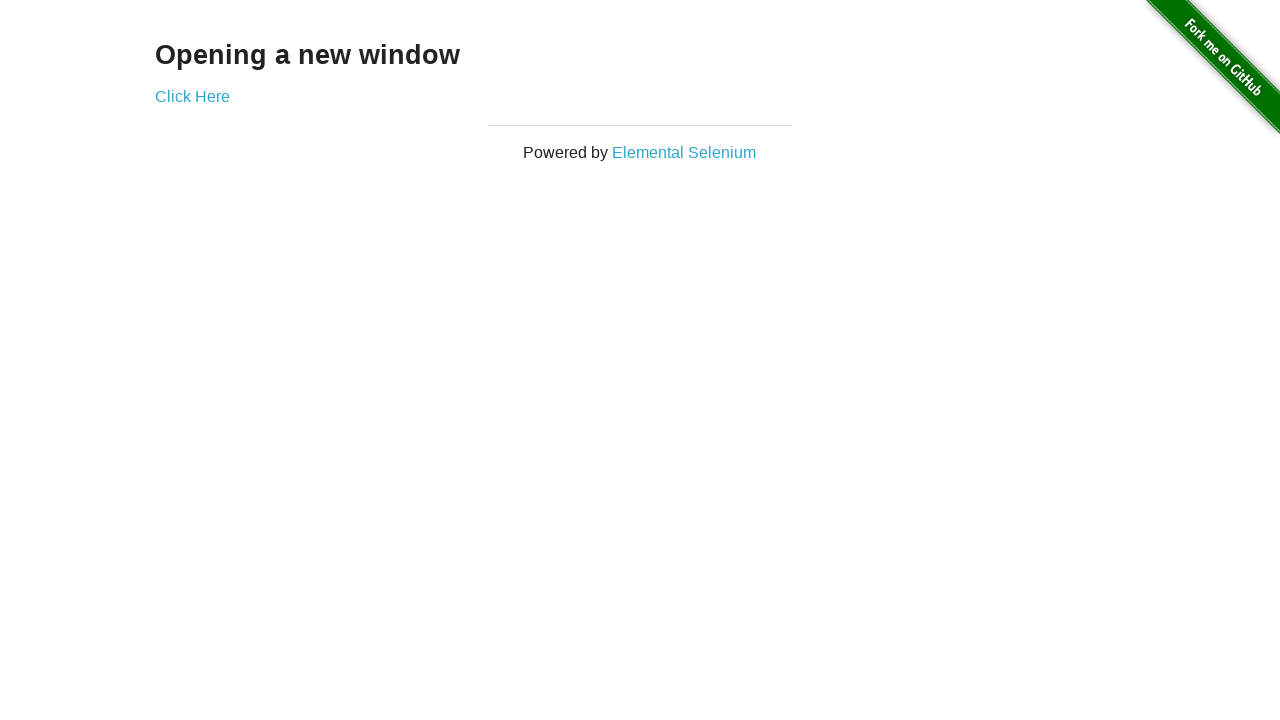

Verified heading text is 'Opening a new window'
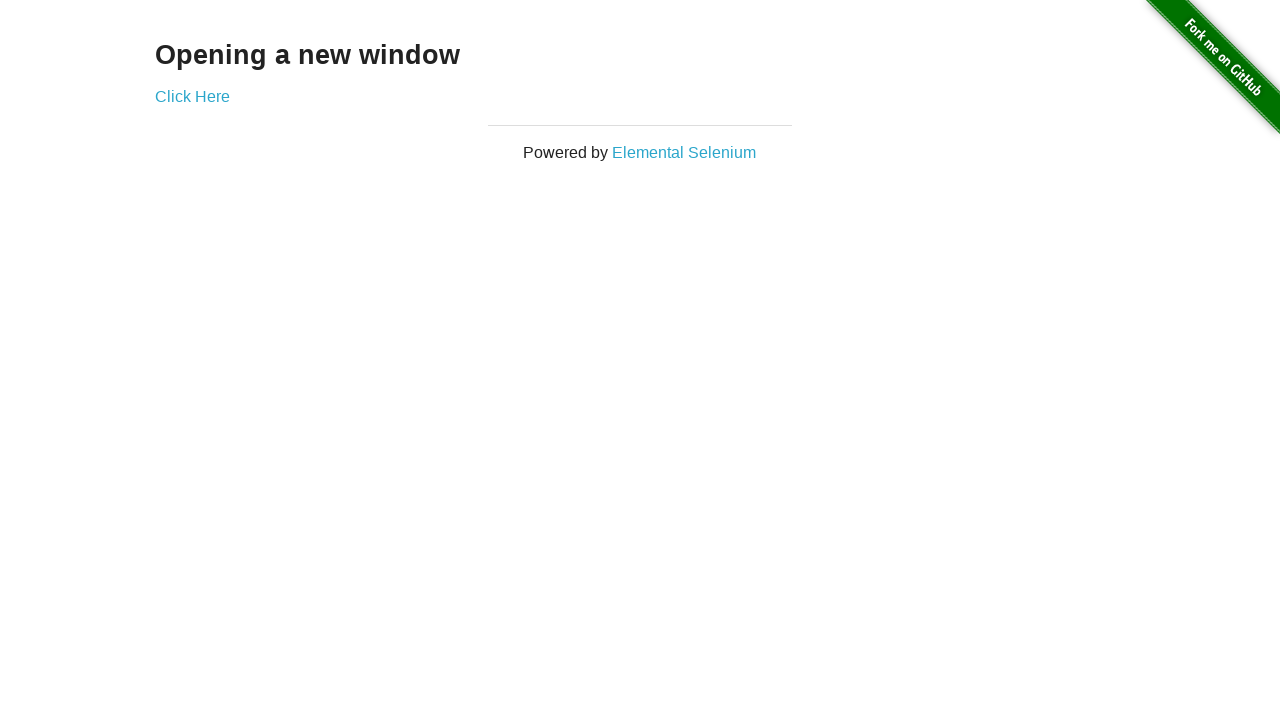

Verified main page title is 'The Internet'
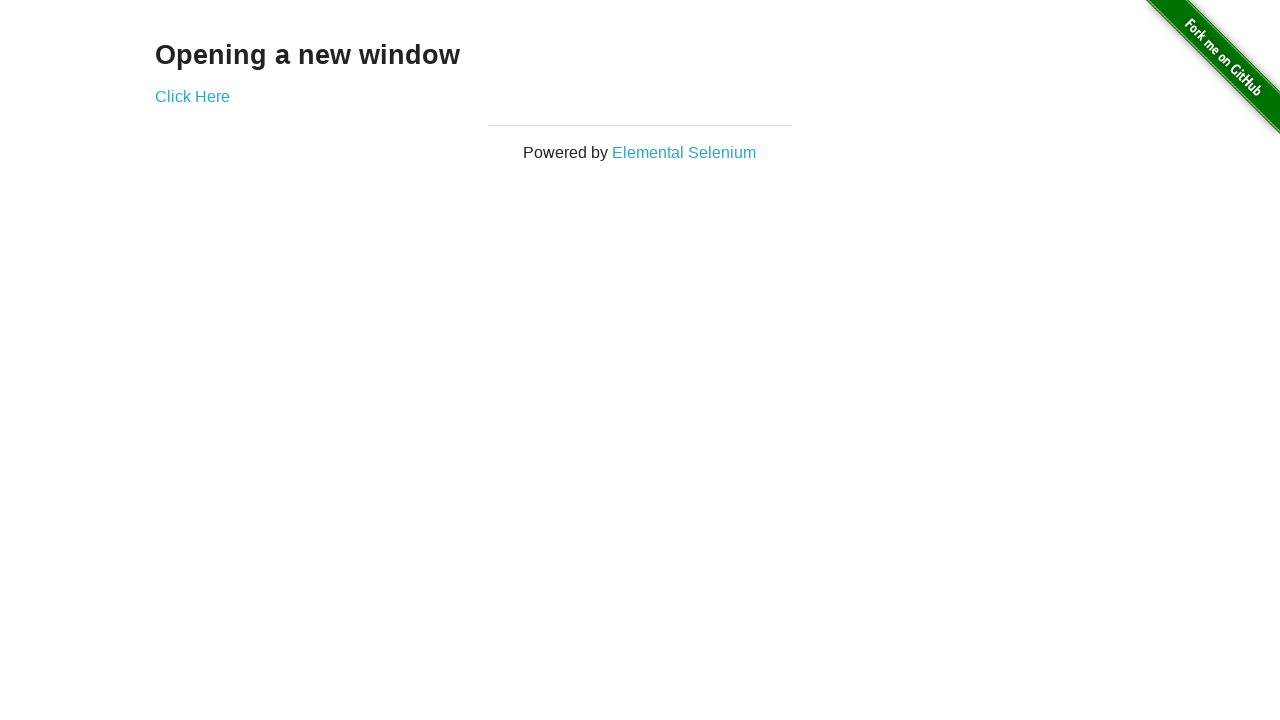

Clicked 'Click Here' link to open new window at (192, 96) on text='Click Here'
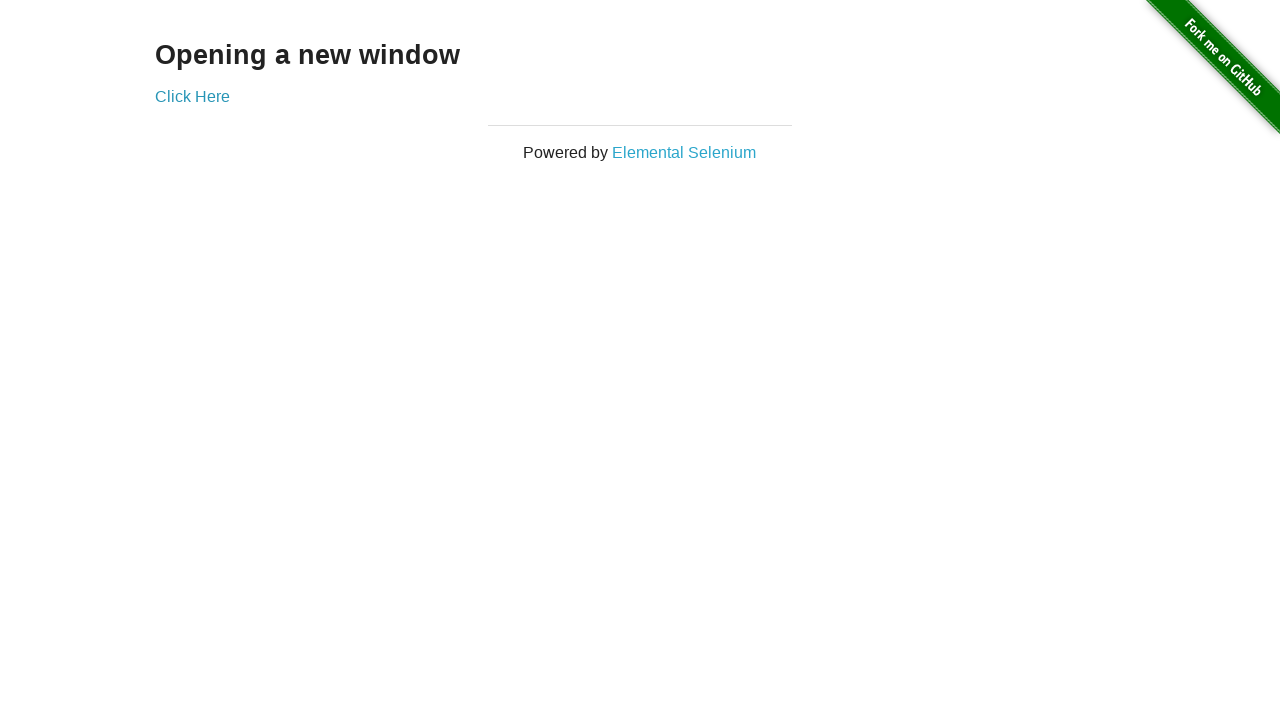

Verified new window title is 'New Window'
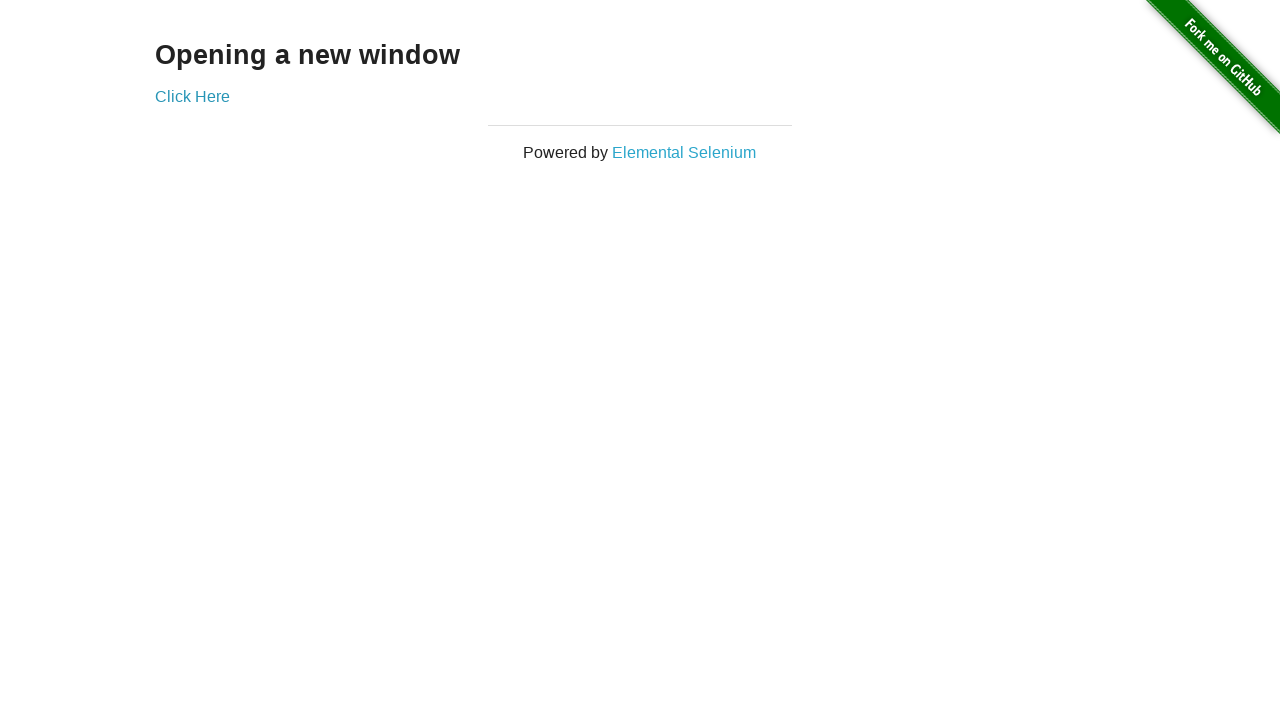

Located h3 heading element in new window
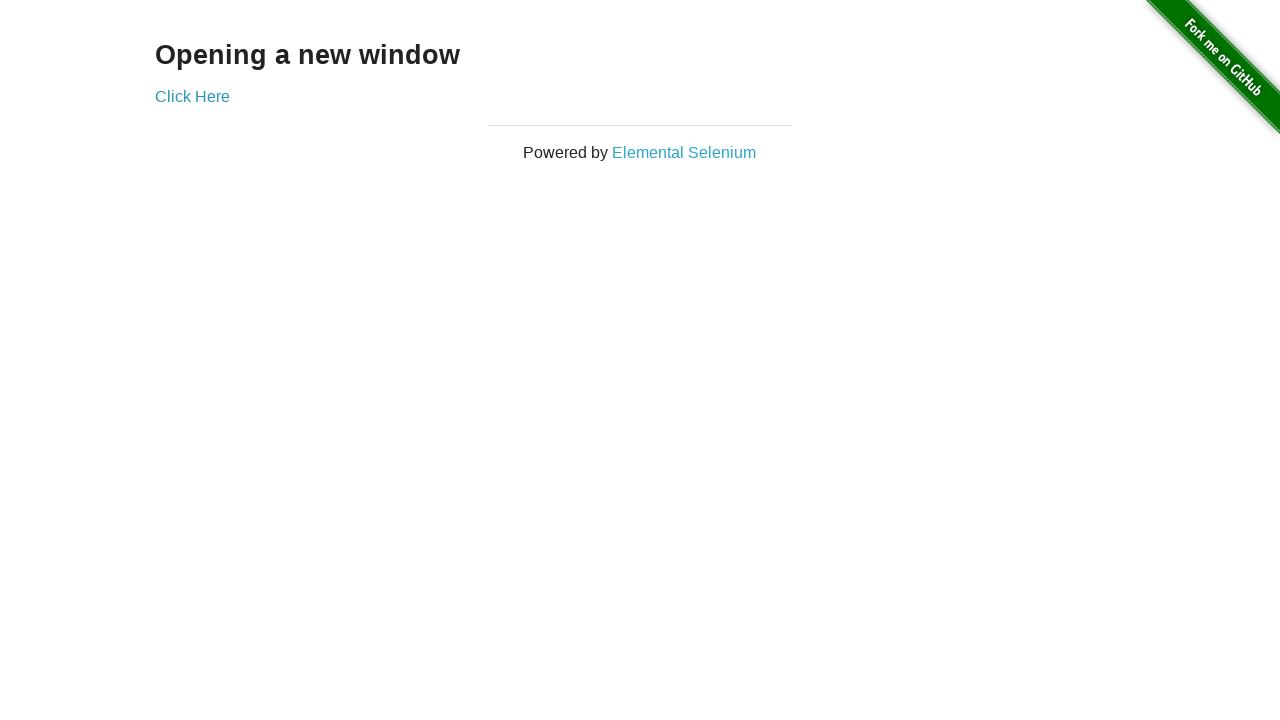

Verified new window heading text is 'New Window'
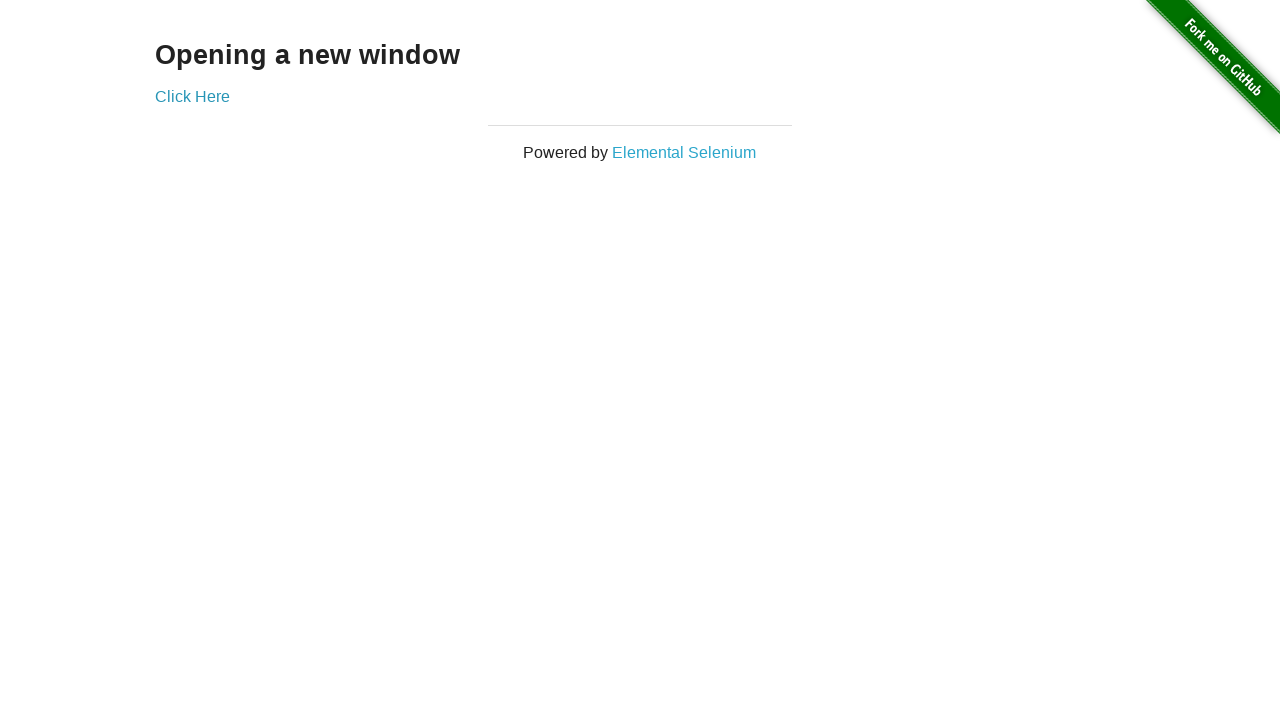

Verified main window title is still 'The Internet' after switching back
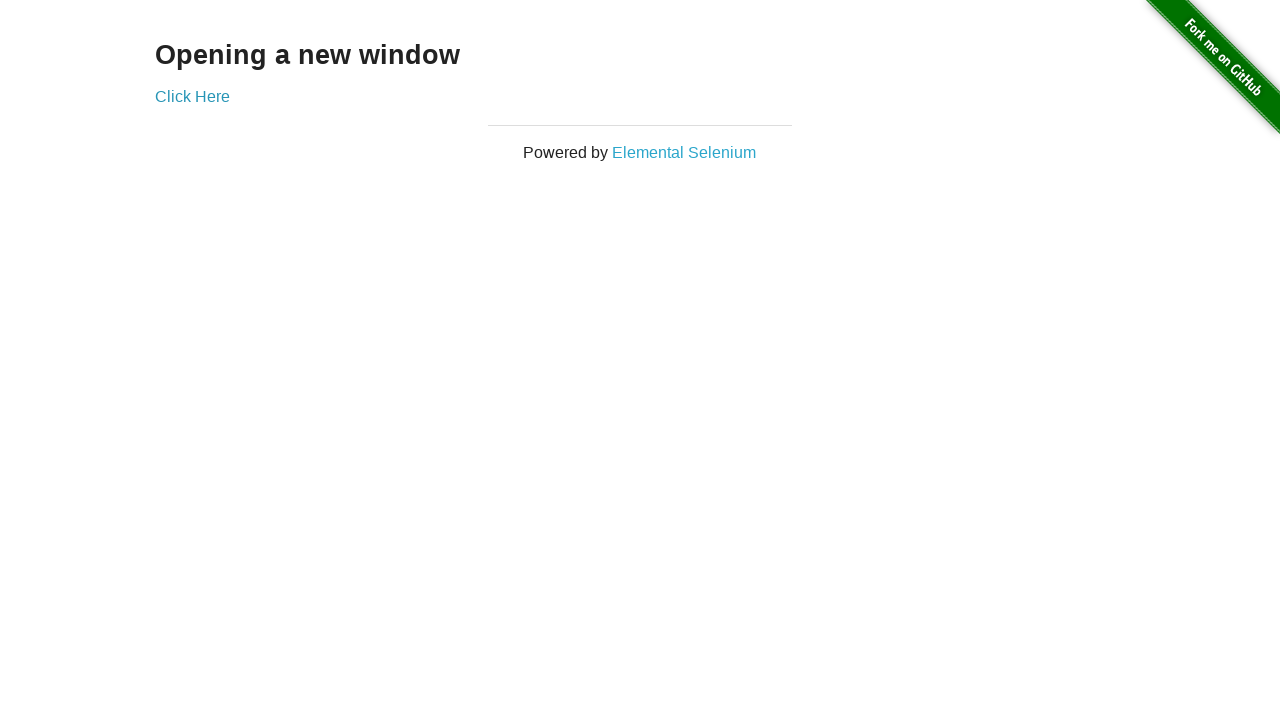

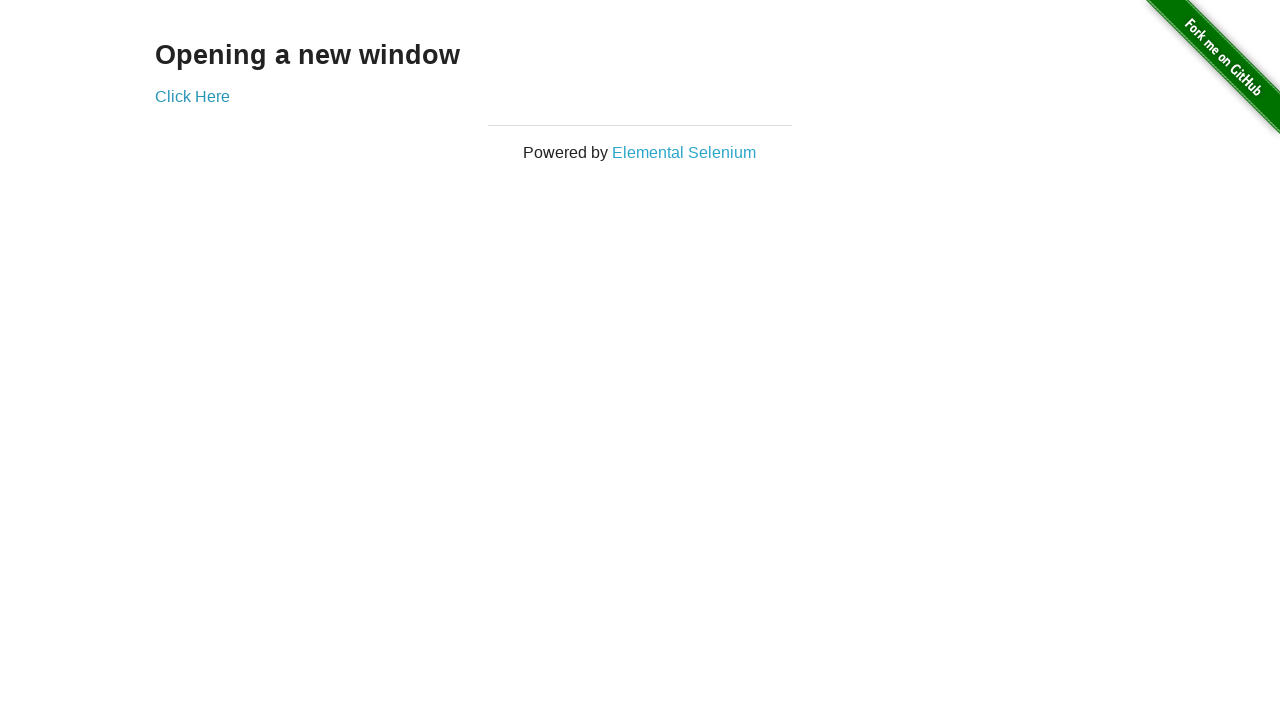